Tests the resizable element functionality by dragging and resizing an element on the page

Starting URL: https://www.tutorialspoint.com/selenium/practice/resizable.php

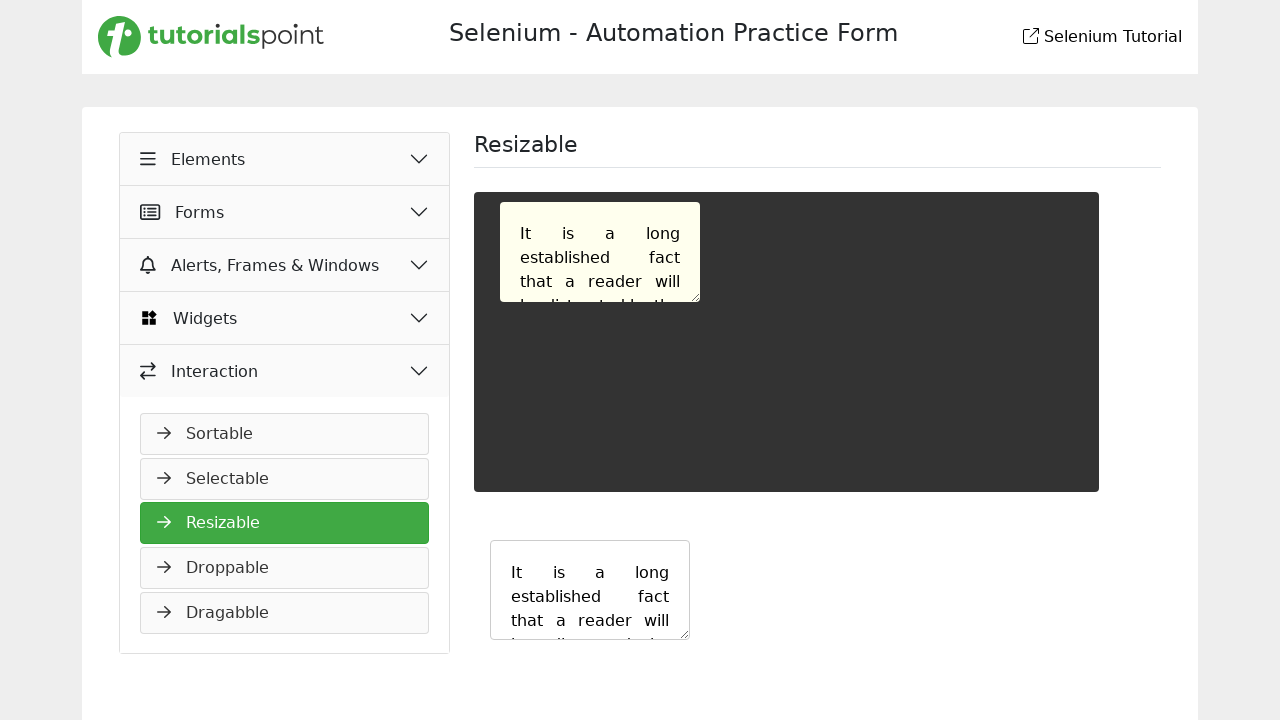

Navigated to resizable element practice page
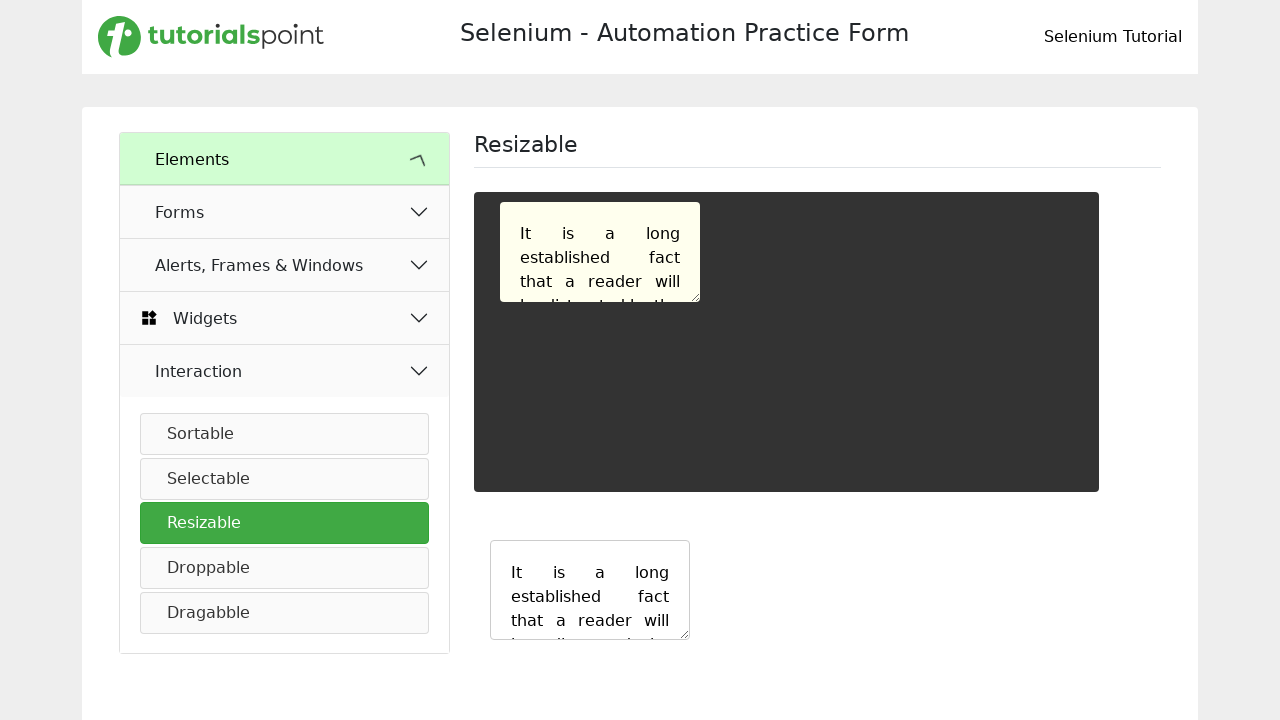

Located the resizable element on the page
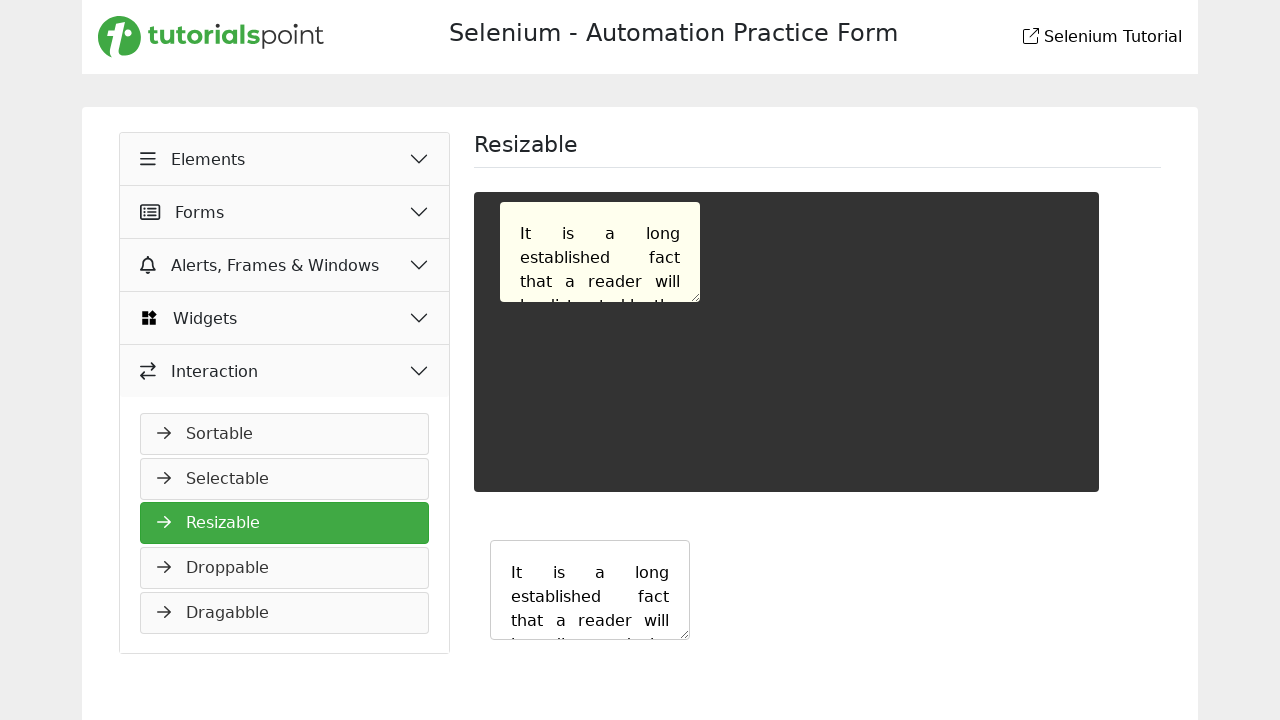

Retrieved bounding box of the resizable element
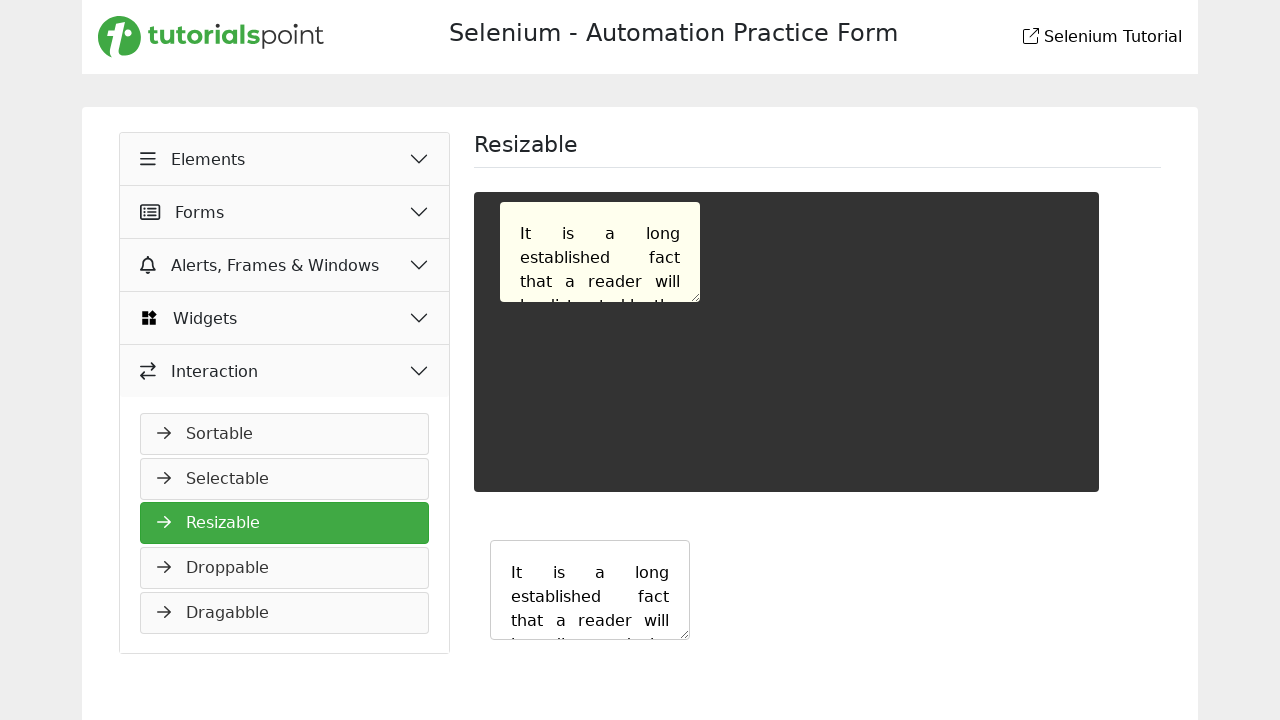

Calculated resize handle position at bottom-right corner
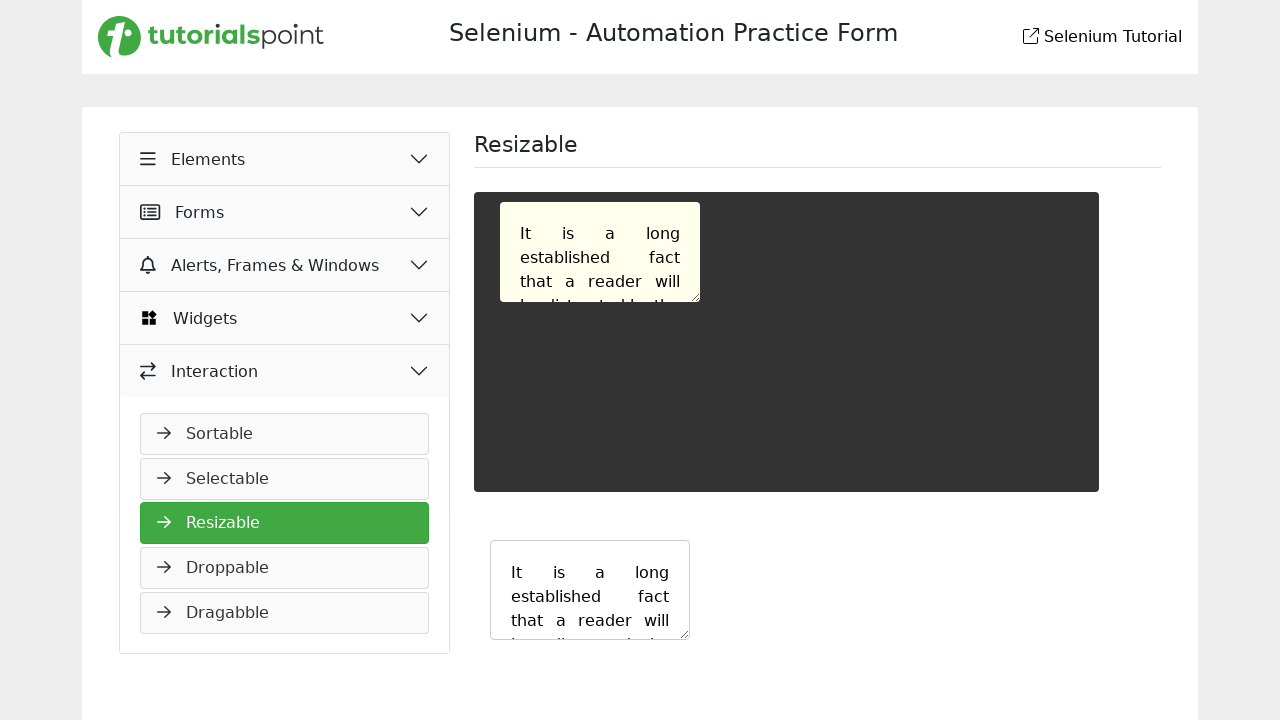

Moved mouse to resize handle position at (700, 302)
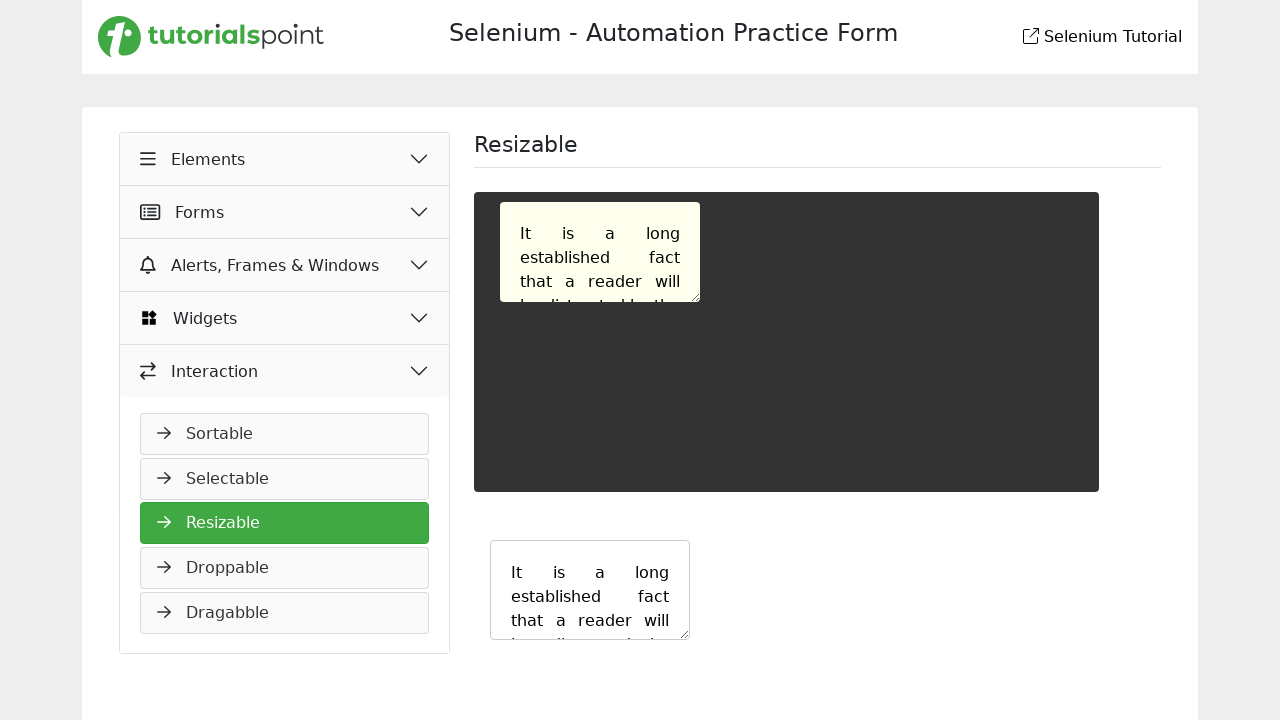

Pressed mouse button down on resize handle at (700, 302)
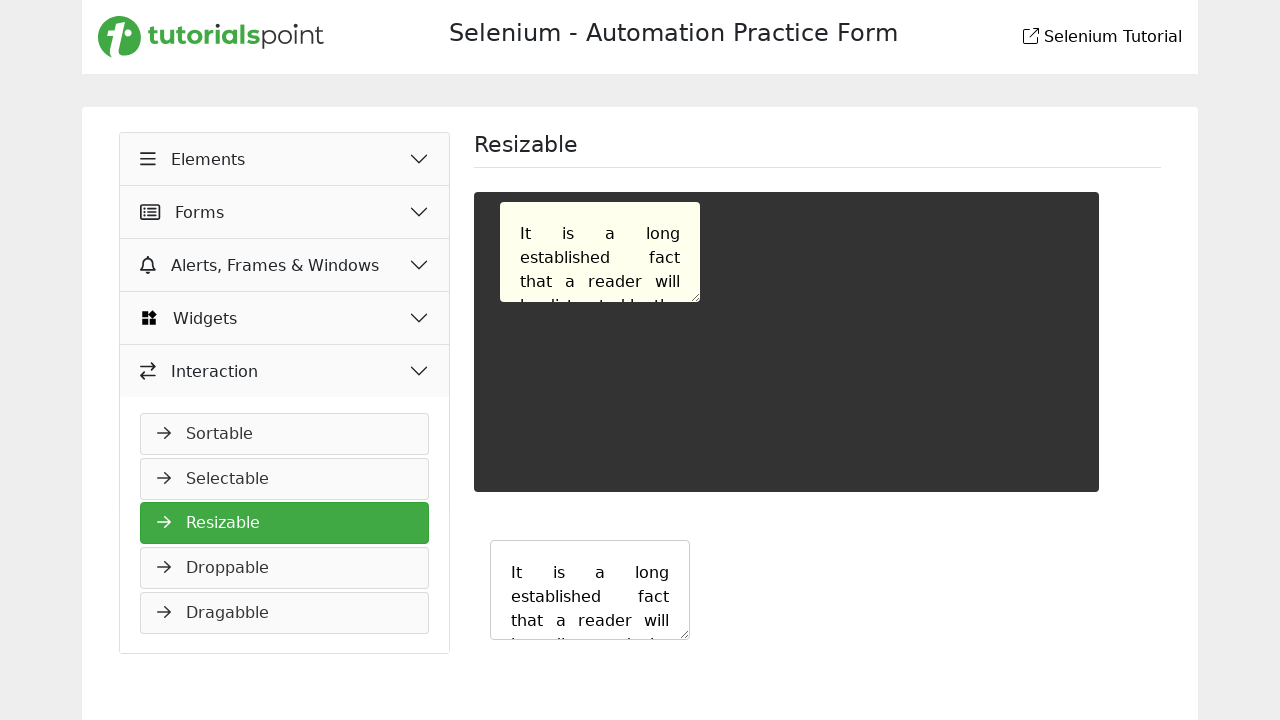

Dragged resize handle 130px right and 225px down at (830, 527)
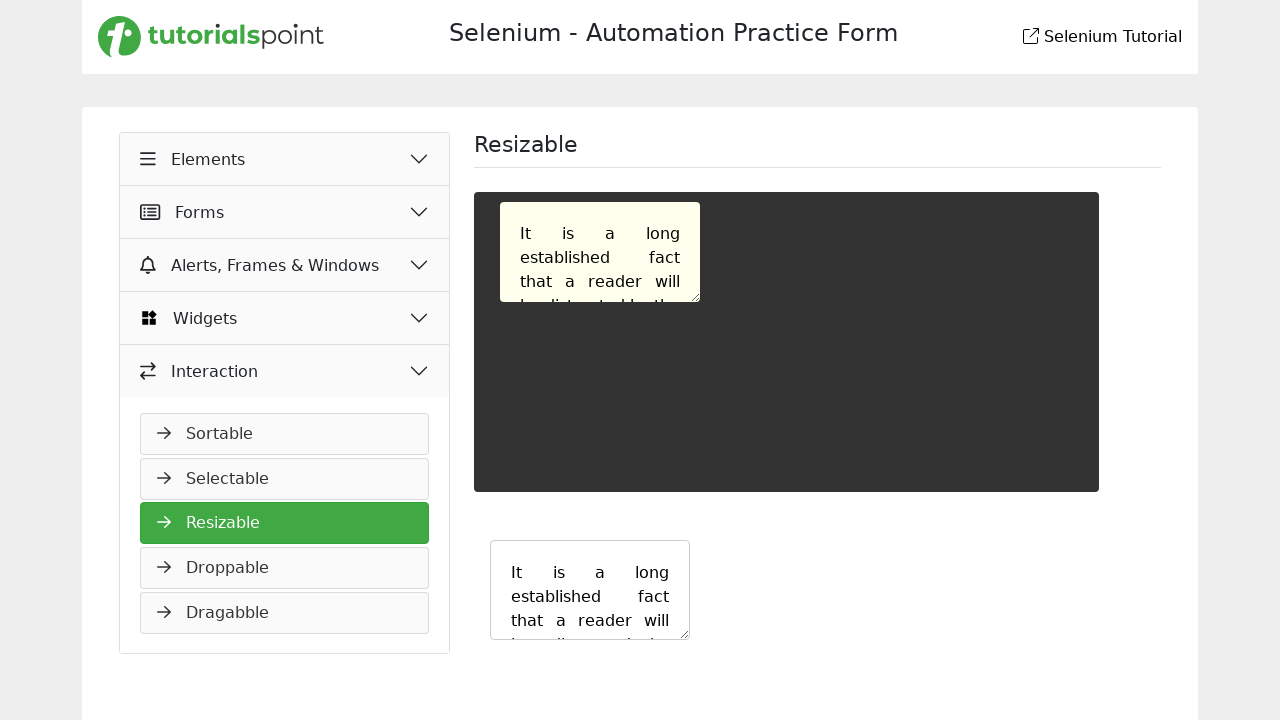

Released mouse button to complete resize operation at (830, 527)
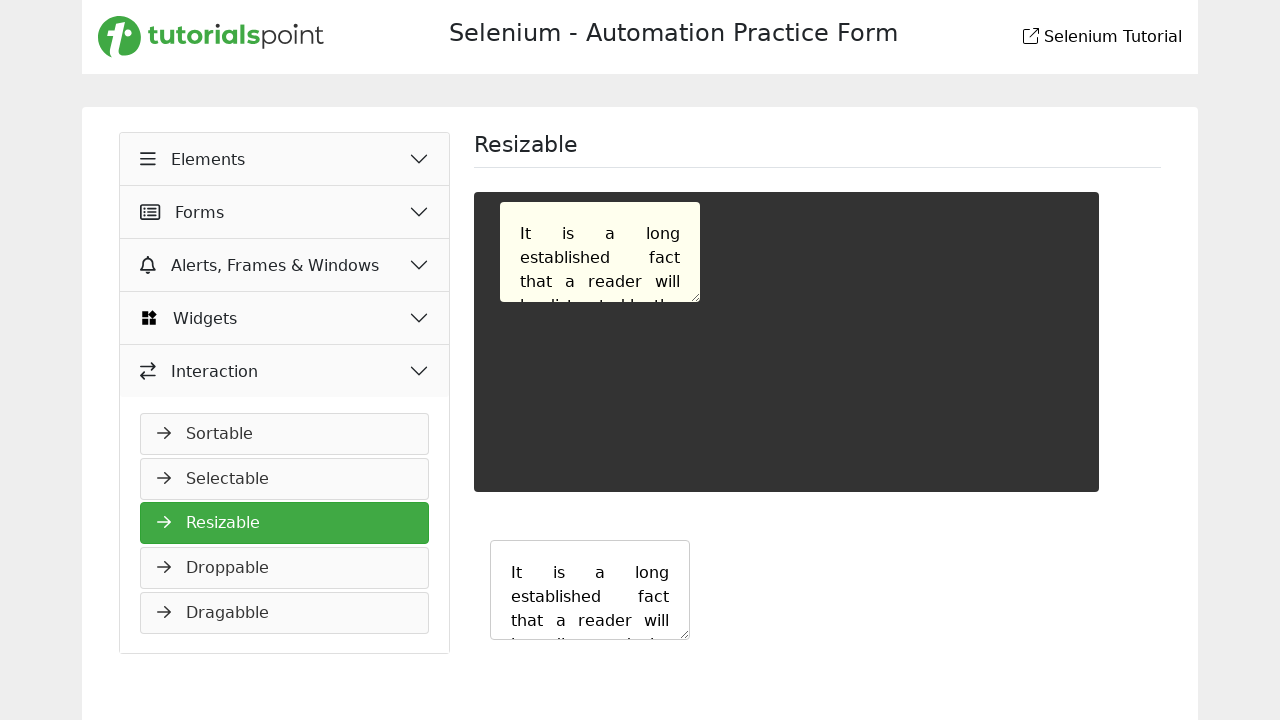

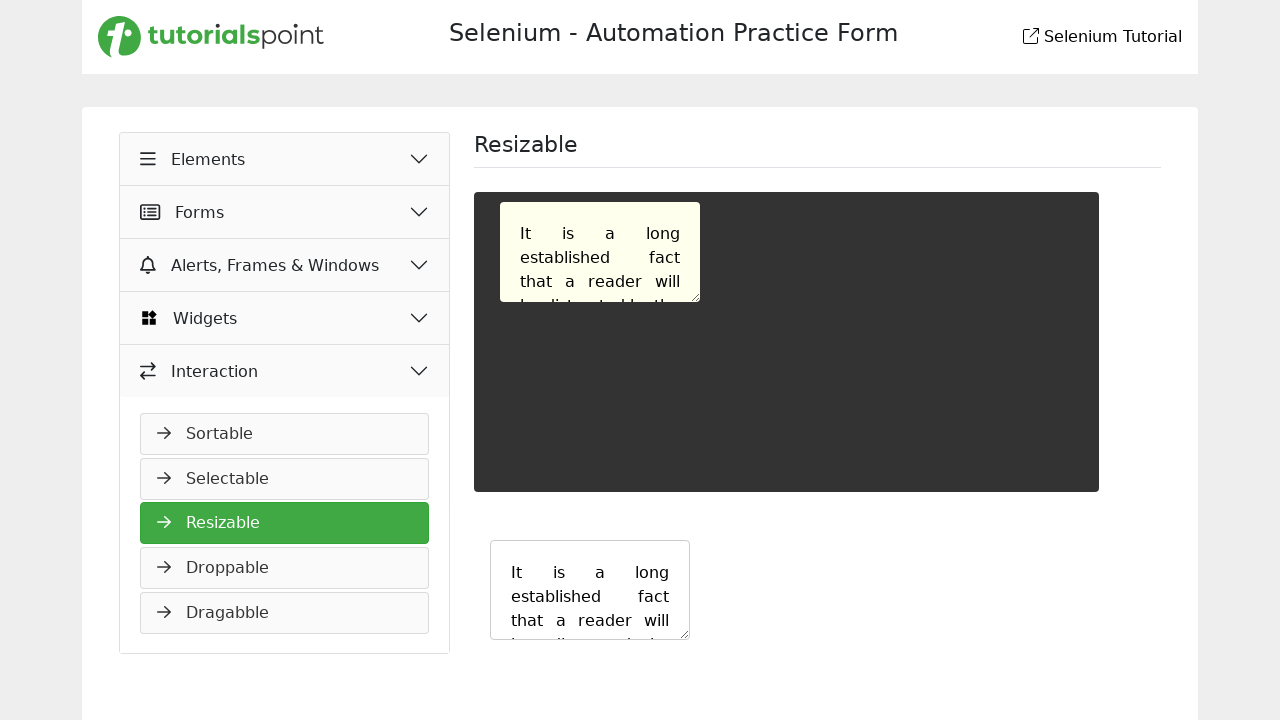